Tests un-marking todo items as complete by unchecking their checkboxes

Starting URL: https://demo.playwright.dev/todomvc

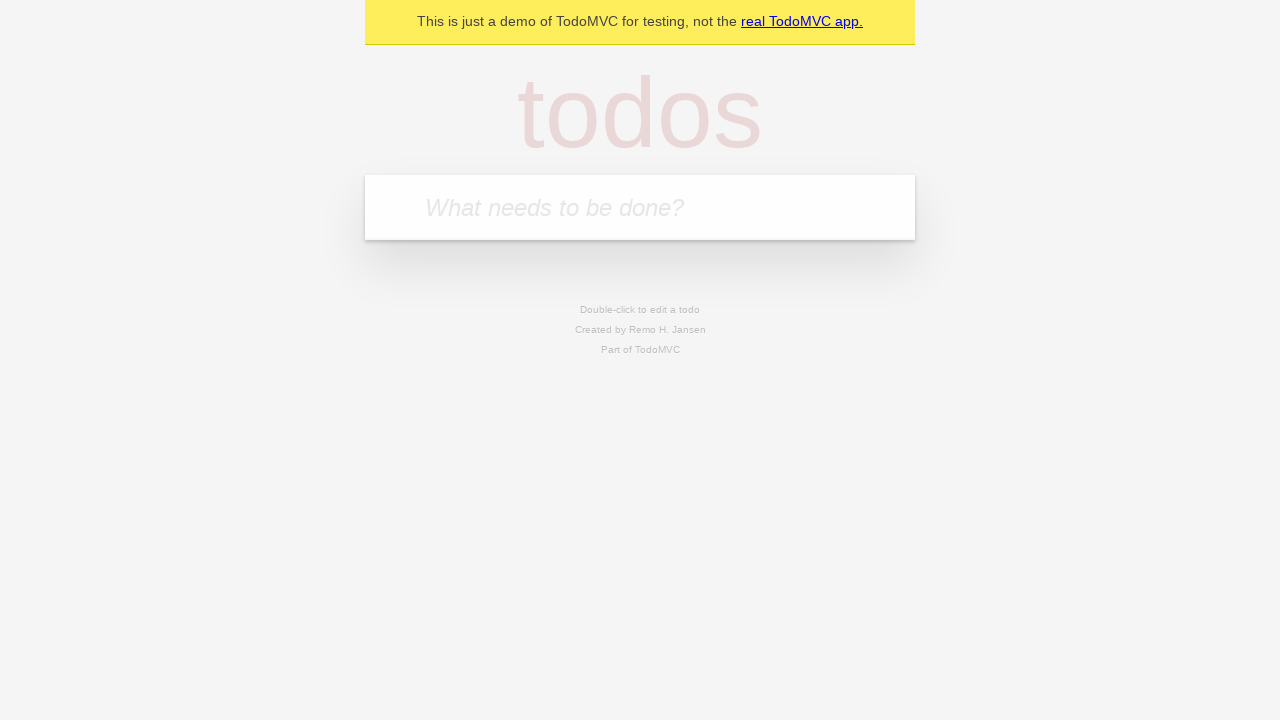

Located the 'What needs to be done?' input field
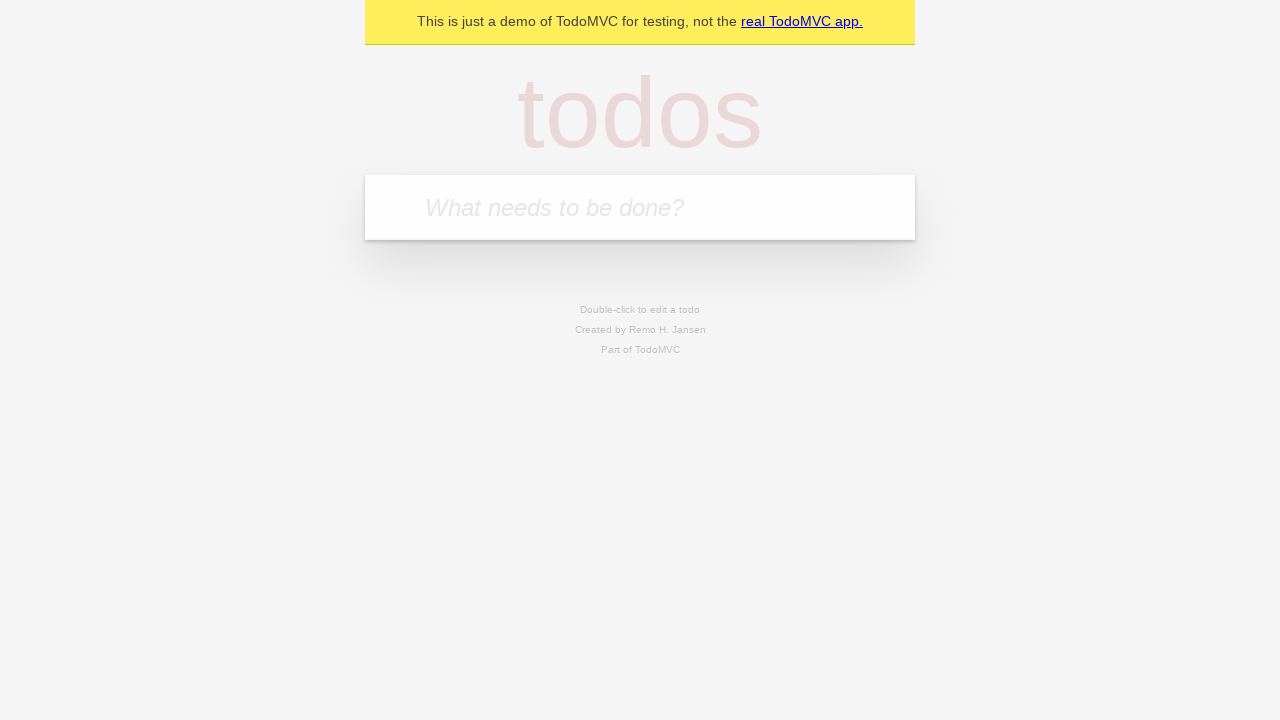

Filled first todo item with 'buy some cheese' on internal:attr=[placeholder="What needs to be done?"i]
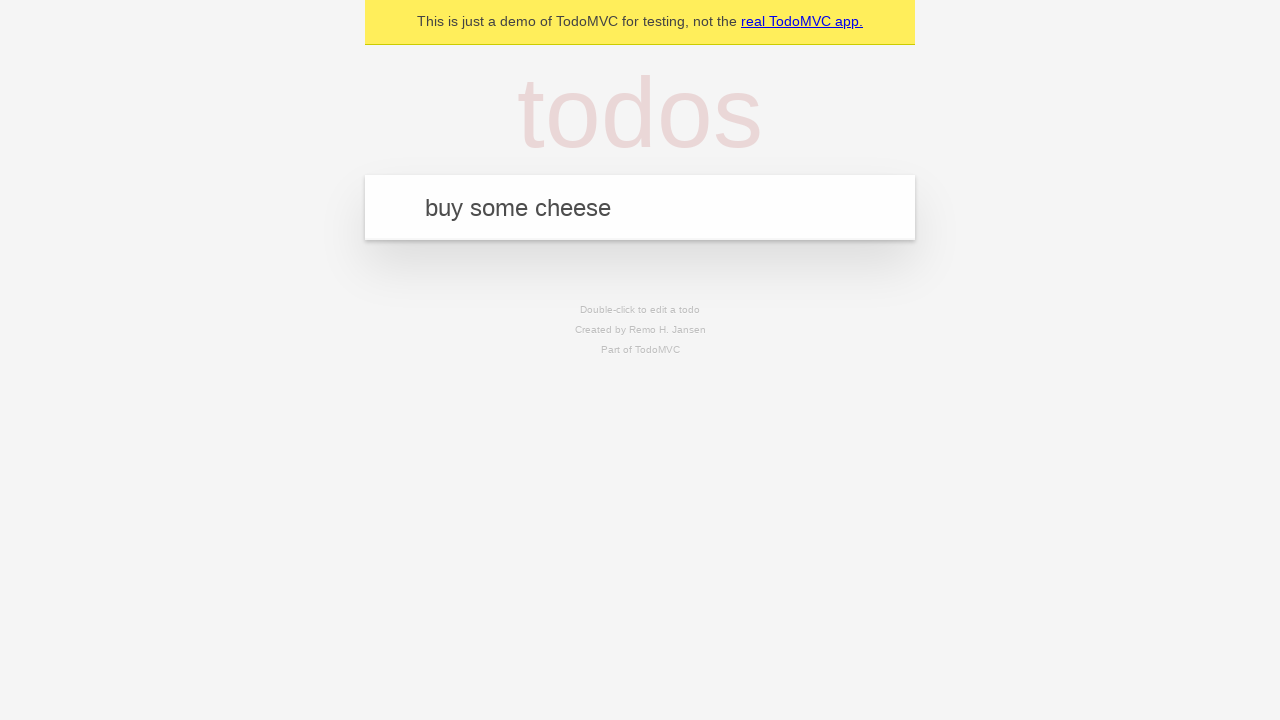

Pressed Enter to create first todo item on internal:attr=[placeholder="What needs to be done?"i]
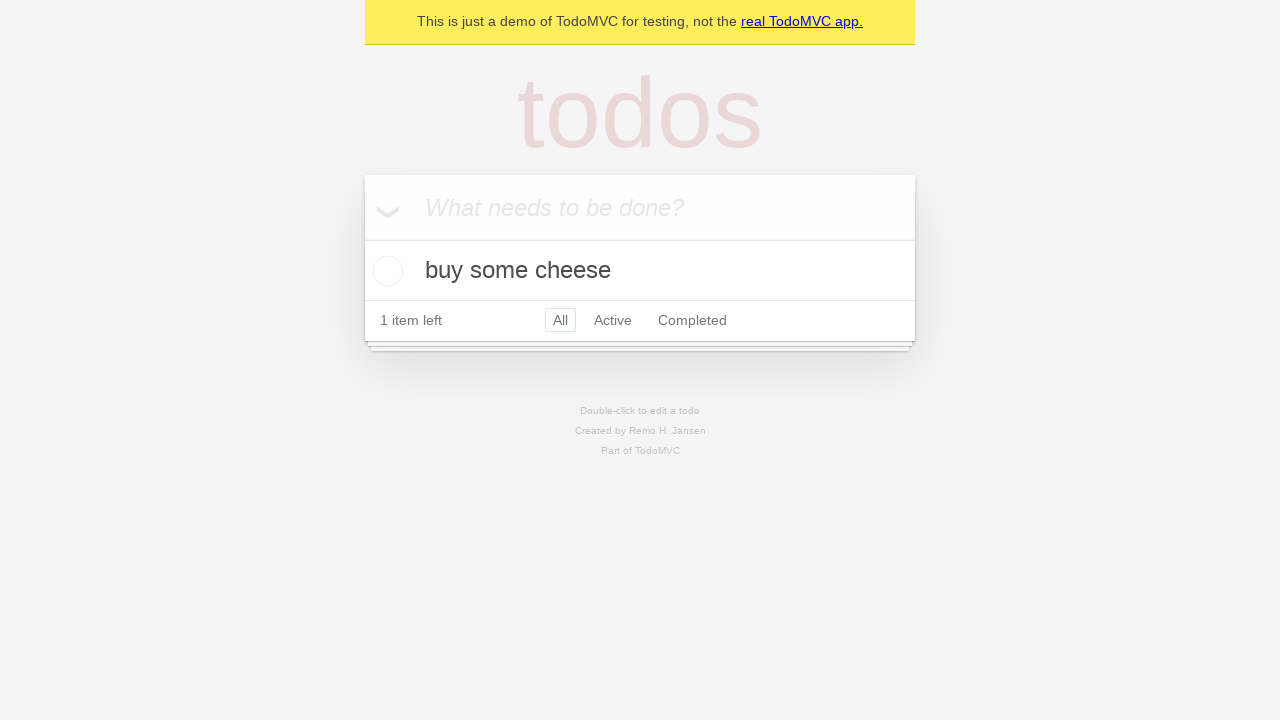

Filled second todo item with 'feed the cat' on internal:attr=[placeholder="What needs to be done?"i]
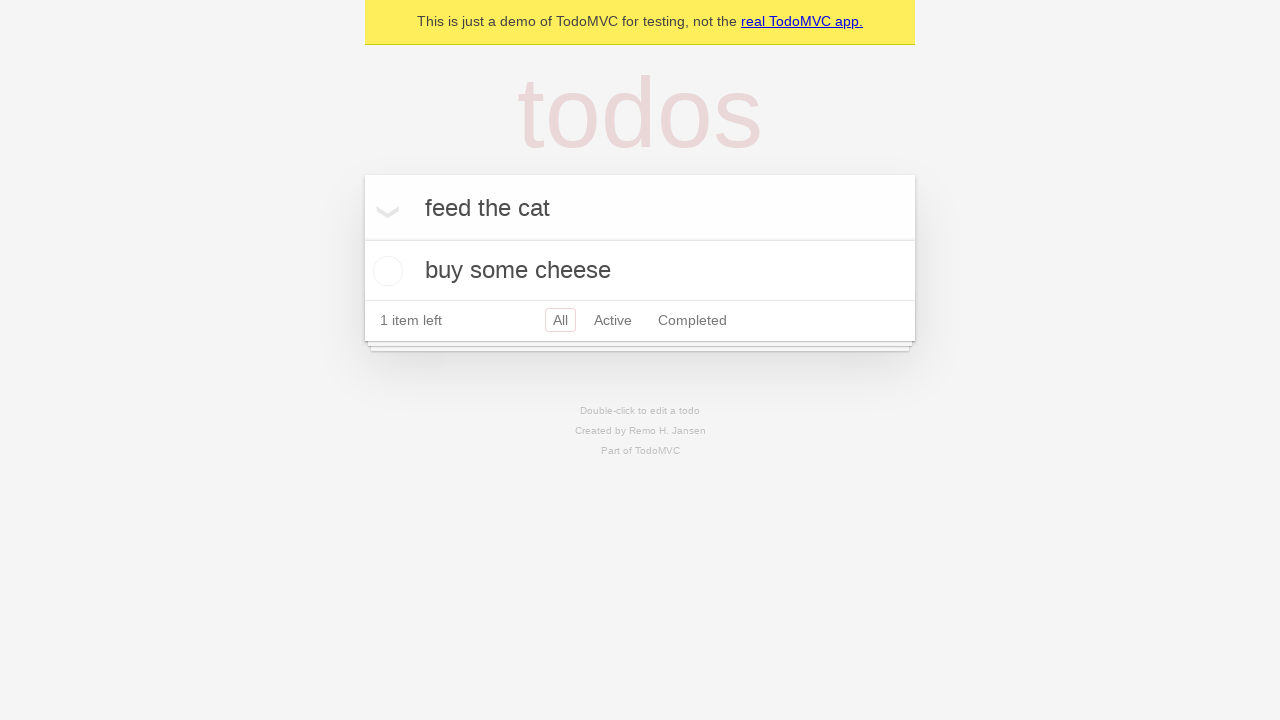

Pressed Enter to create second todo item on internal:attr=[placeholder="What needs to be done?"i]
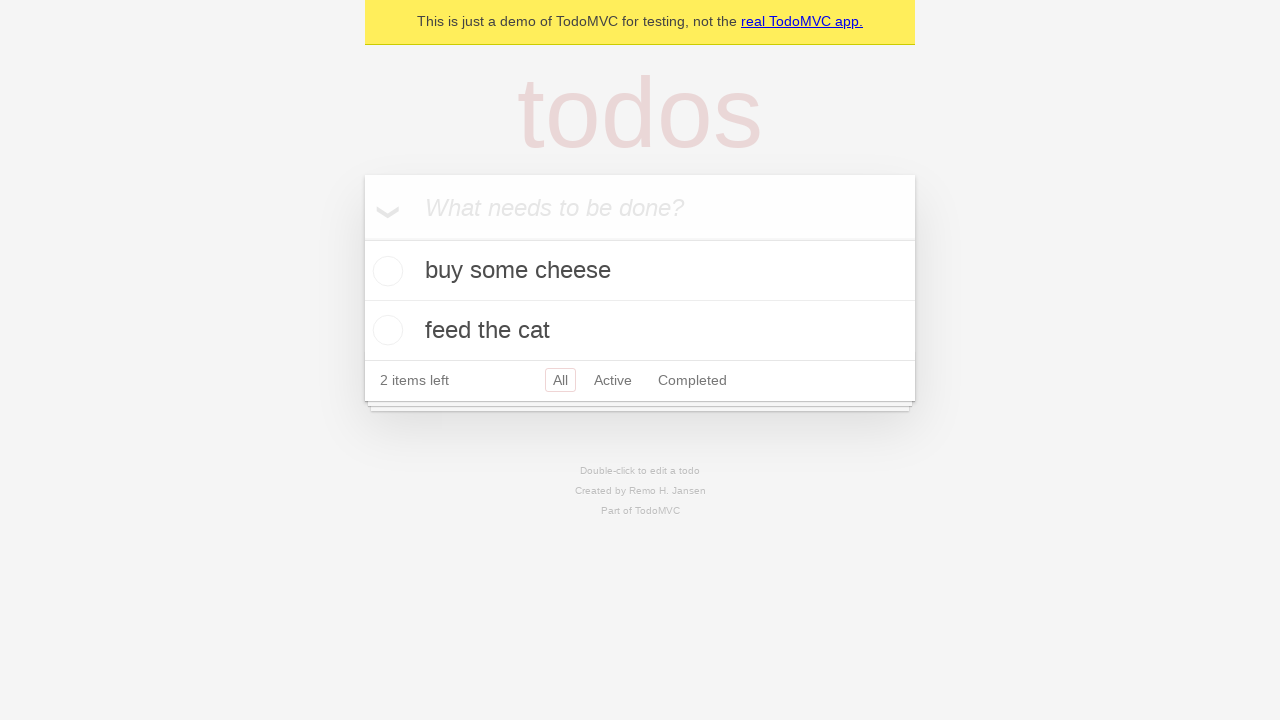

Waited for todo items to be visible on the page
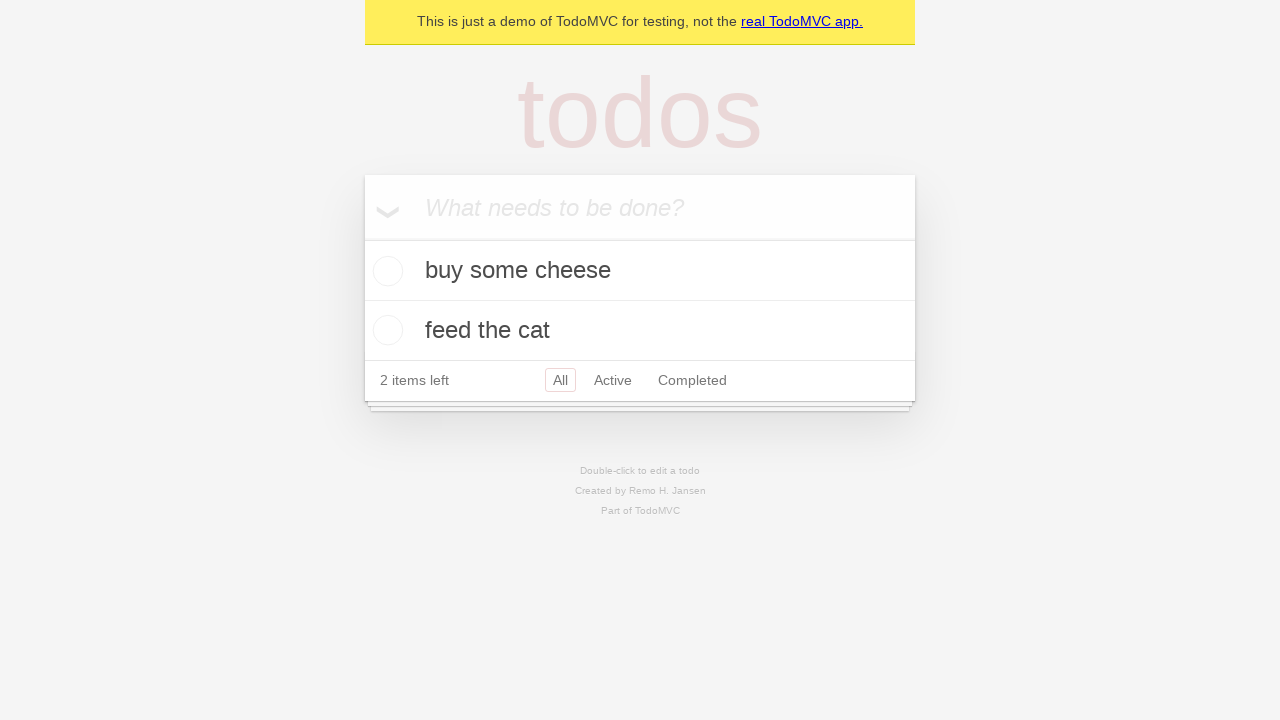

Located the first todo item
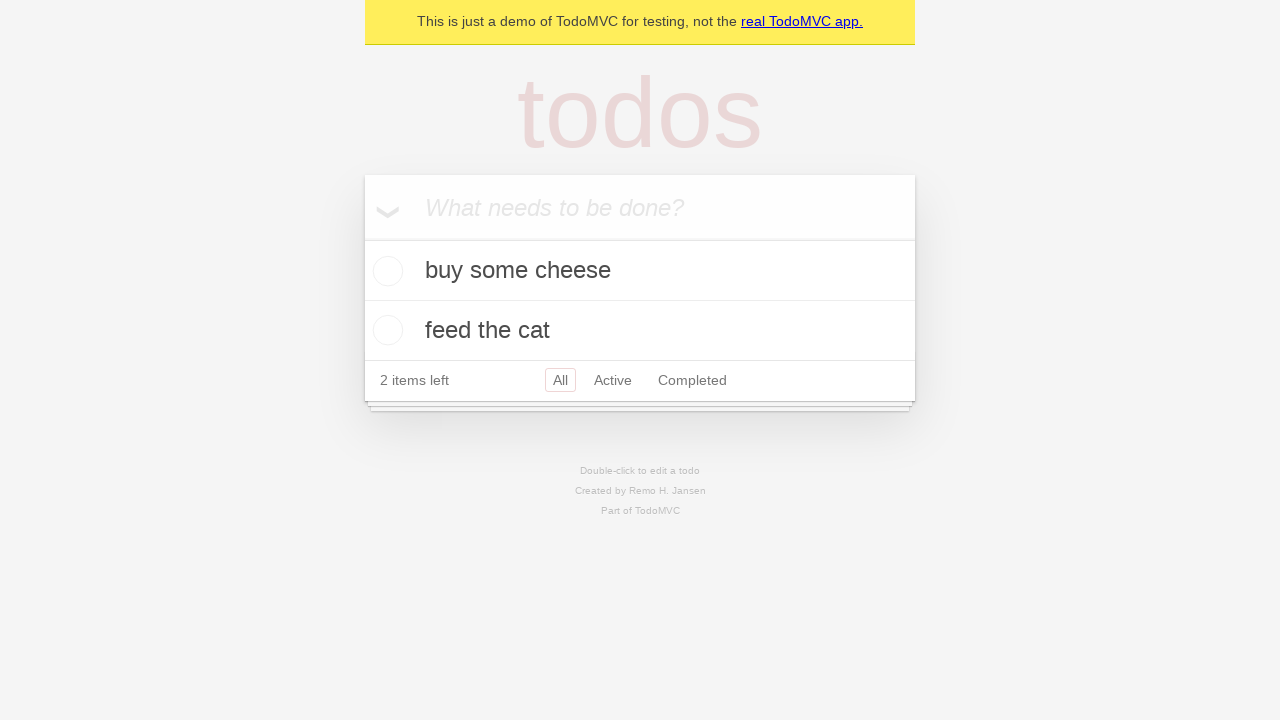

Located the checkbox for the first todo item
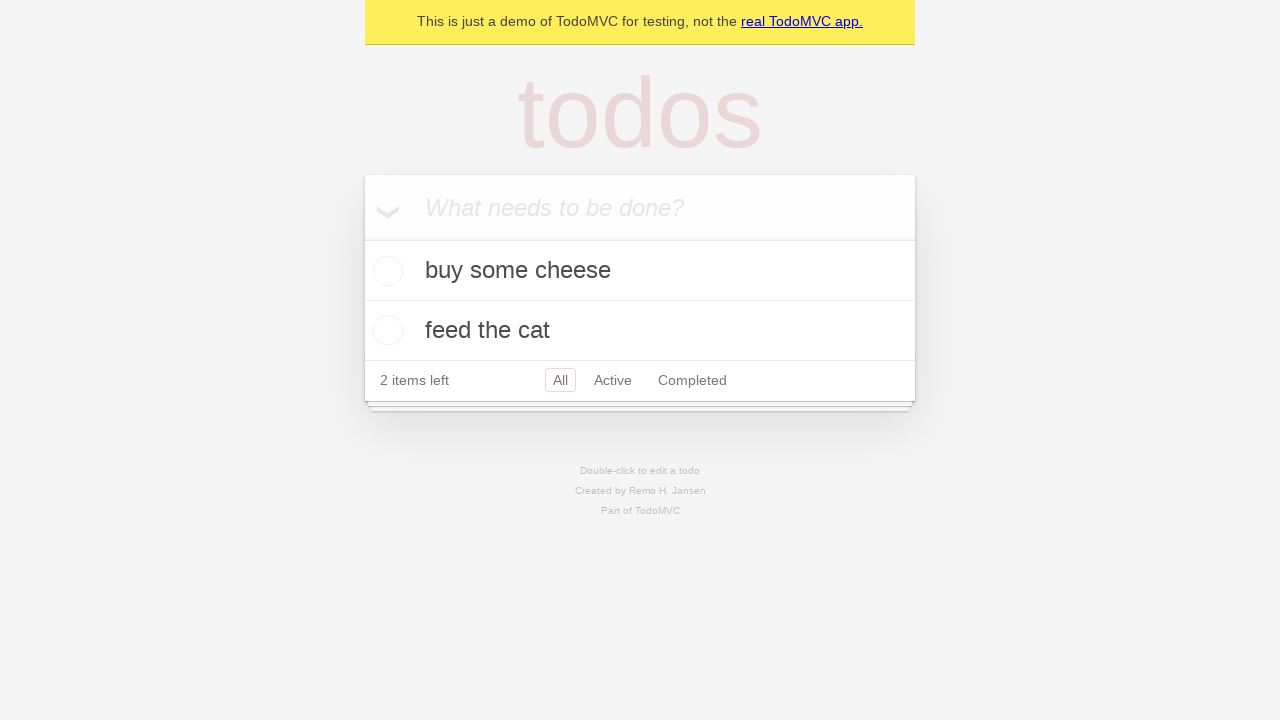

Checked the first todo item checkbox to mark it as complete at (385, 271) on internal:testid=[data-testid="todo-item"s] >> nth=0 >> internal:role=checkbox
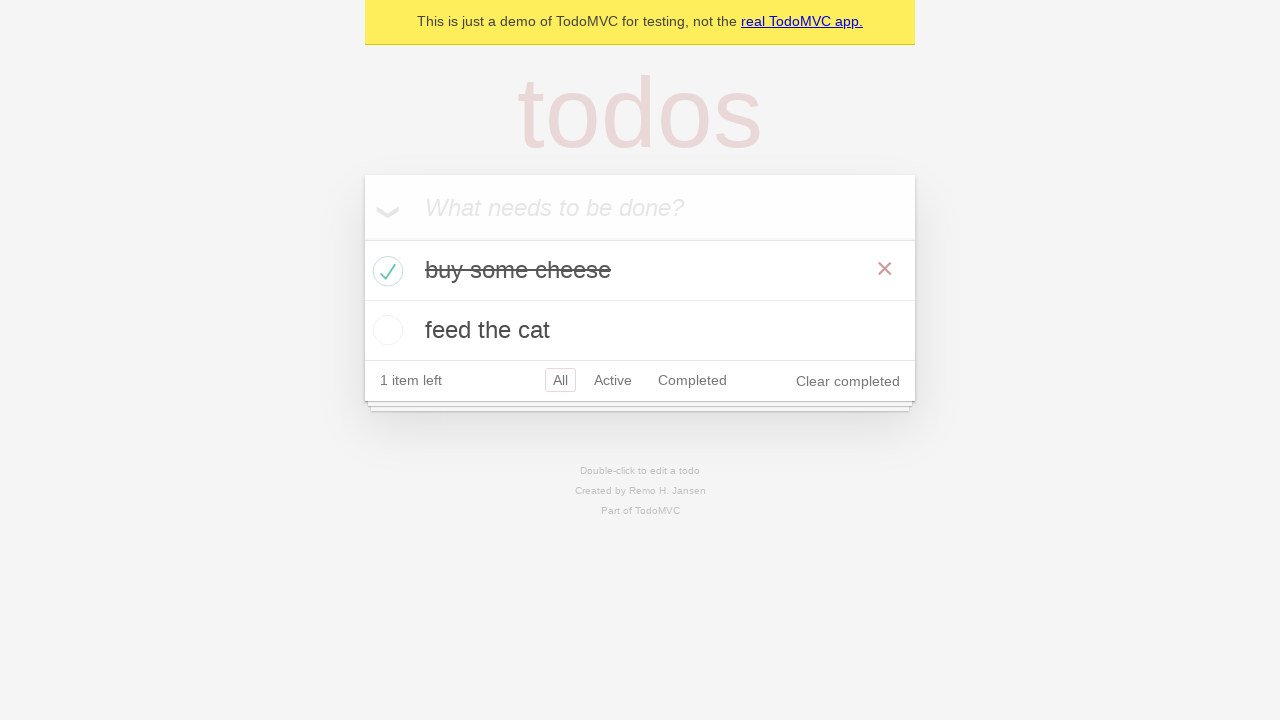

Unchecked the first todo item checkbox to un-mark it as complete at (385, 271) on internal:testid=[data-testid="todo-item"s] >> nth=0 >> internal:role=checkbox
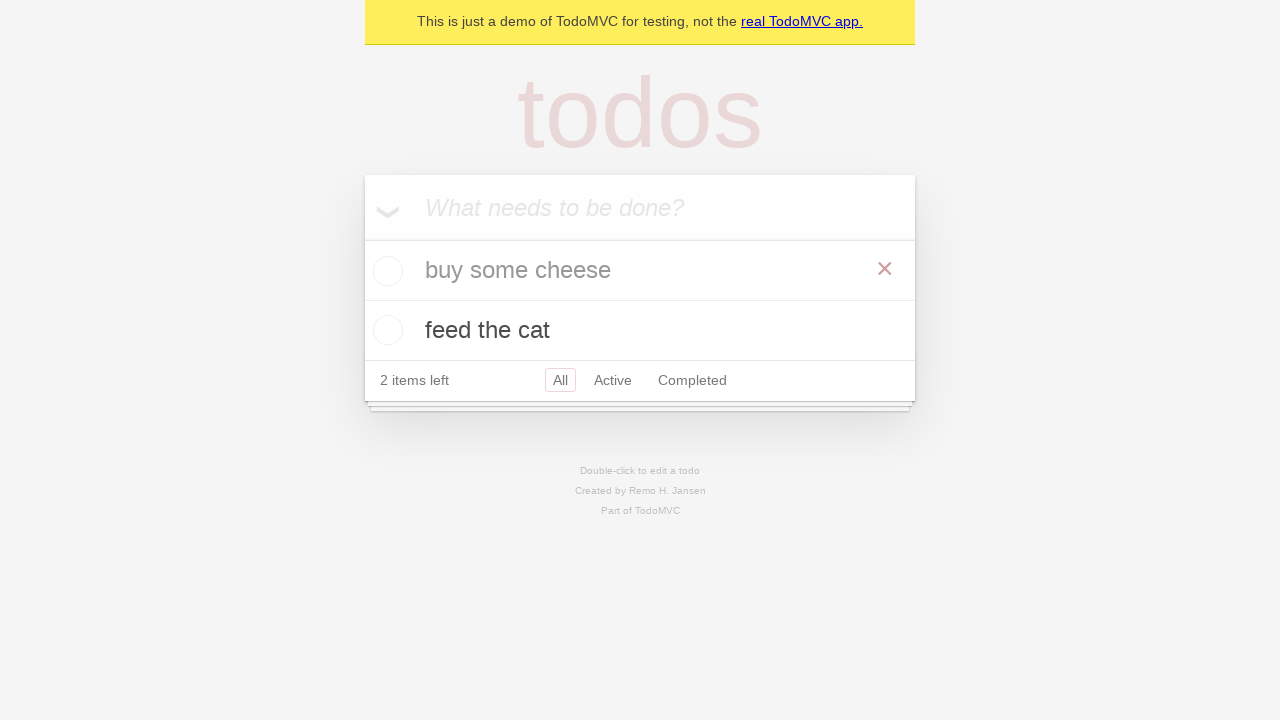

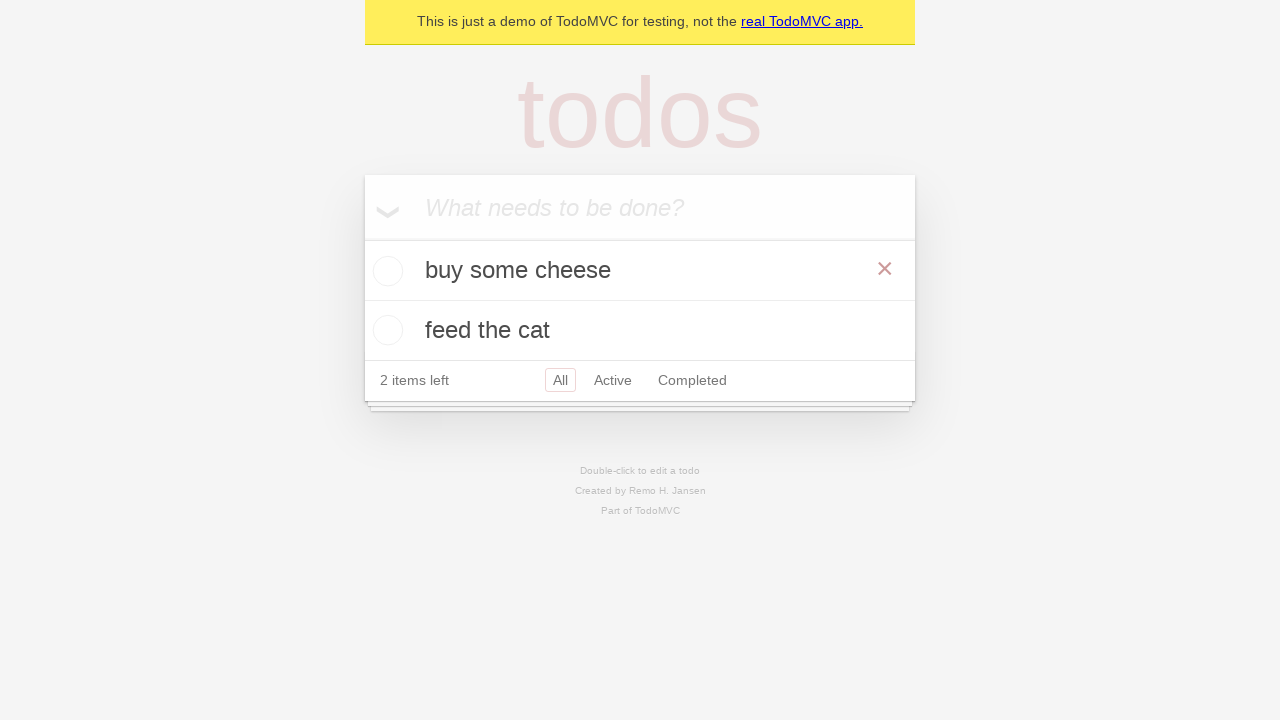